Navigates to the Selenium download page, scrolls to an element at the bottom of the page, and clicks on the About link

Starting URL: http://www.seleniumhq.org/download/

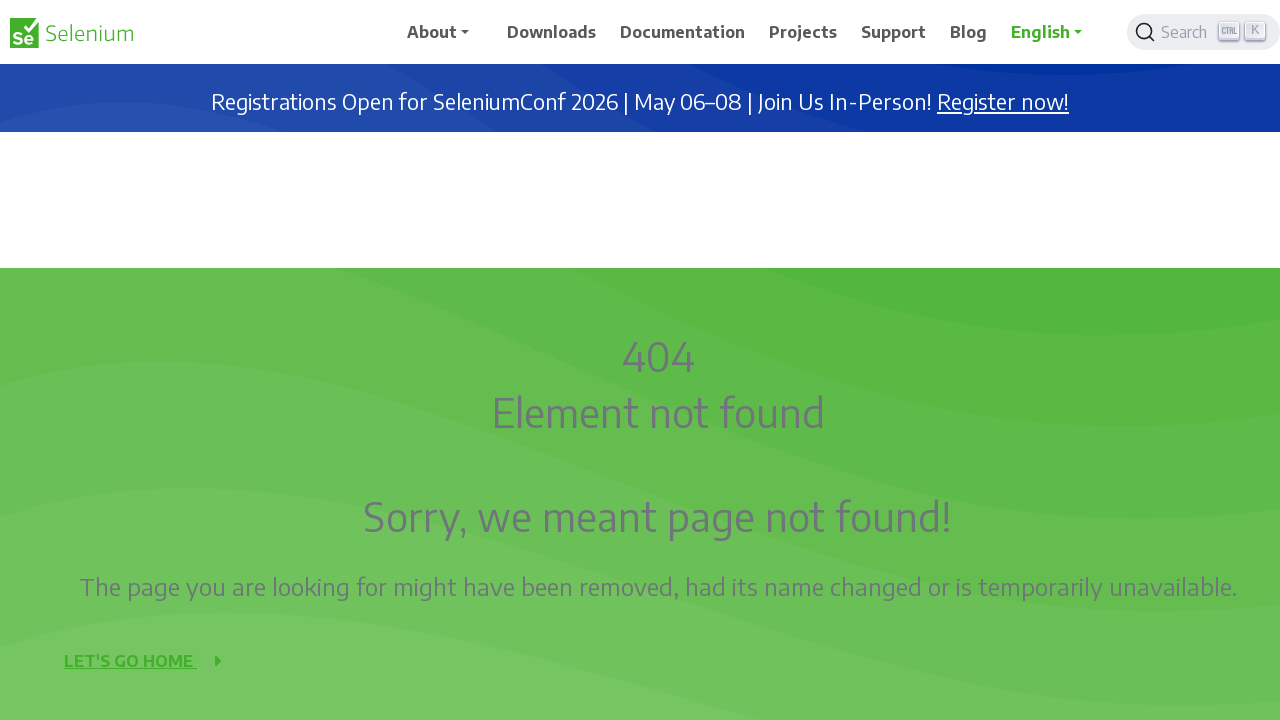

Navigated to Selenium download page
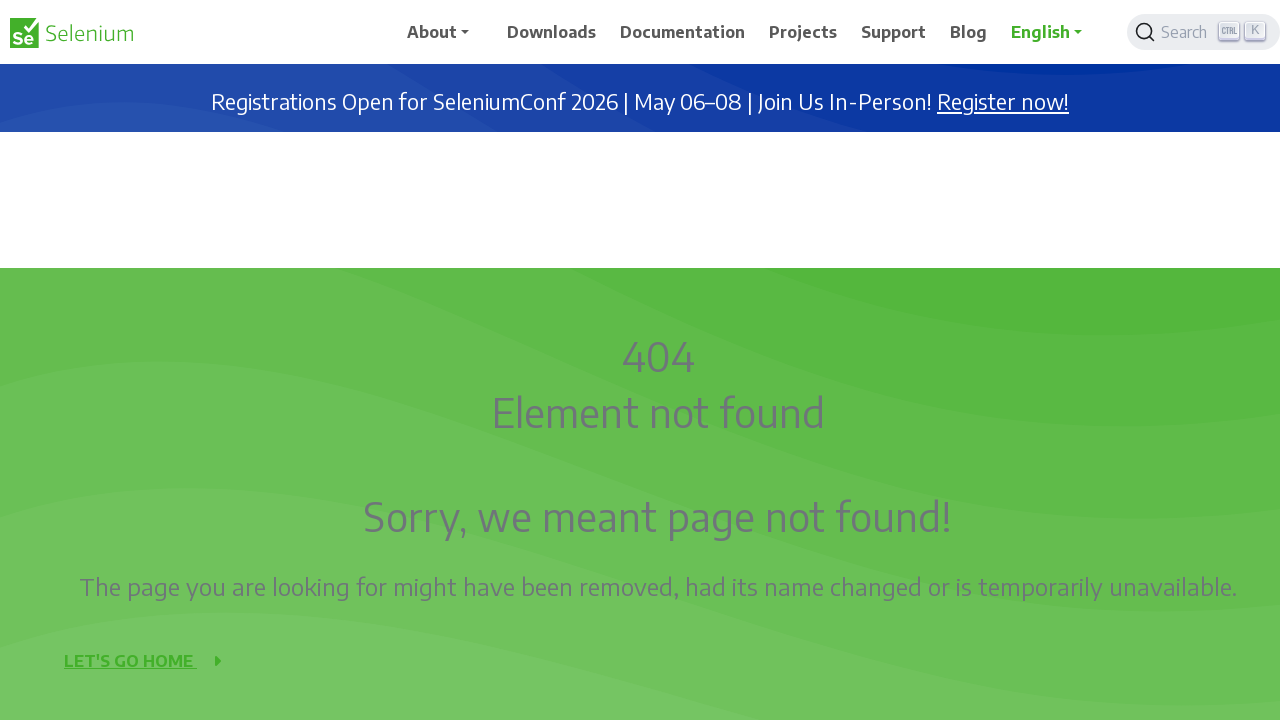

Located About link element at bottom of page
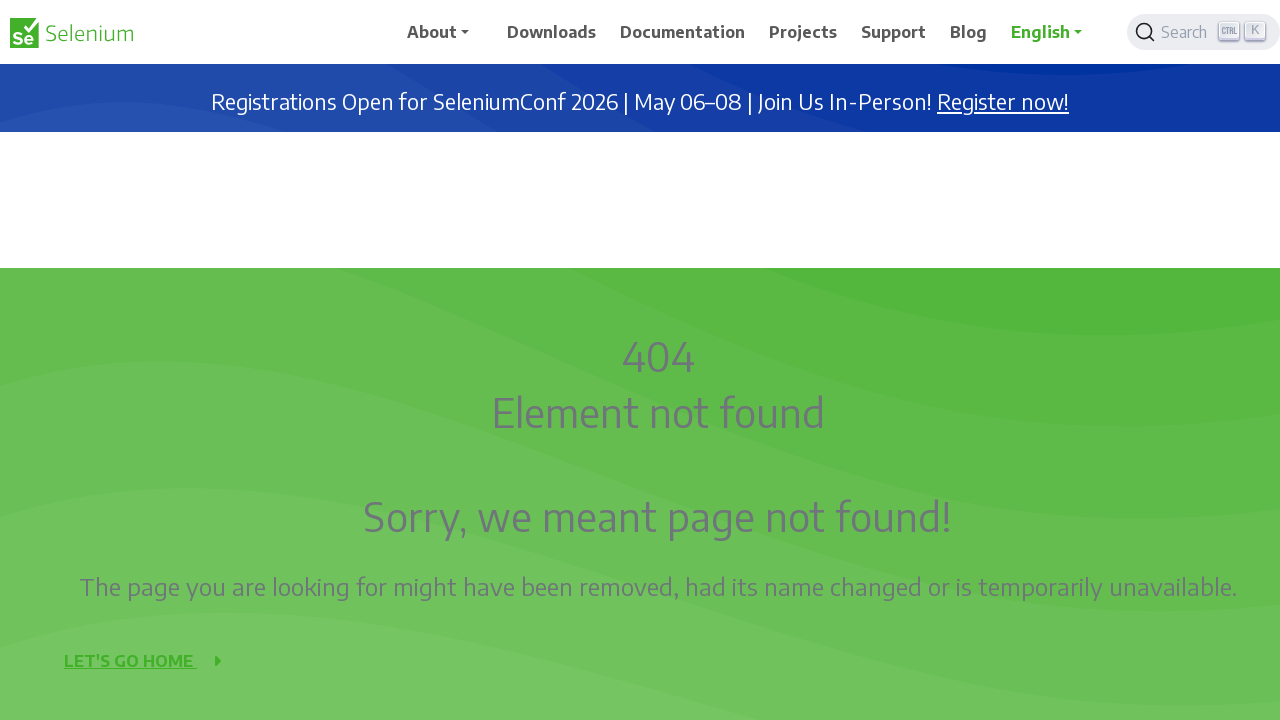

Scrolled to About link element
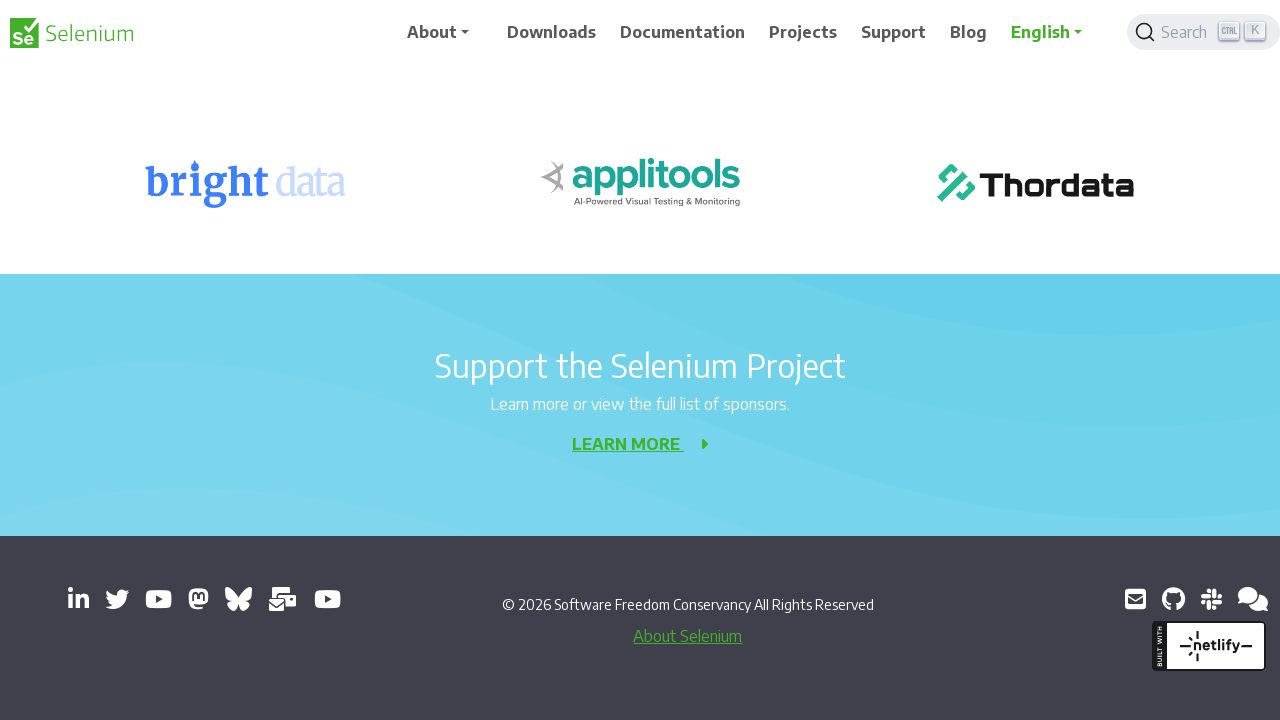

Clicked on About link at (688, 636) on xpath=//a[@href='/about/']
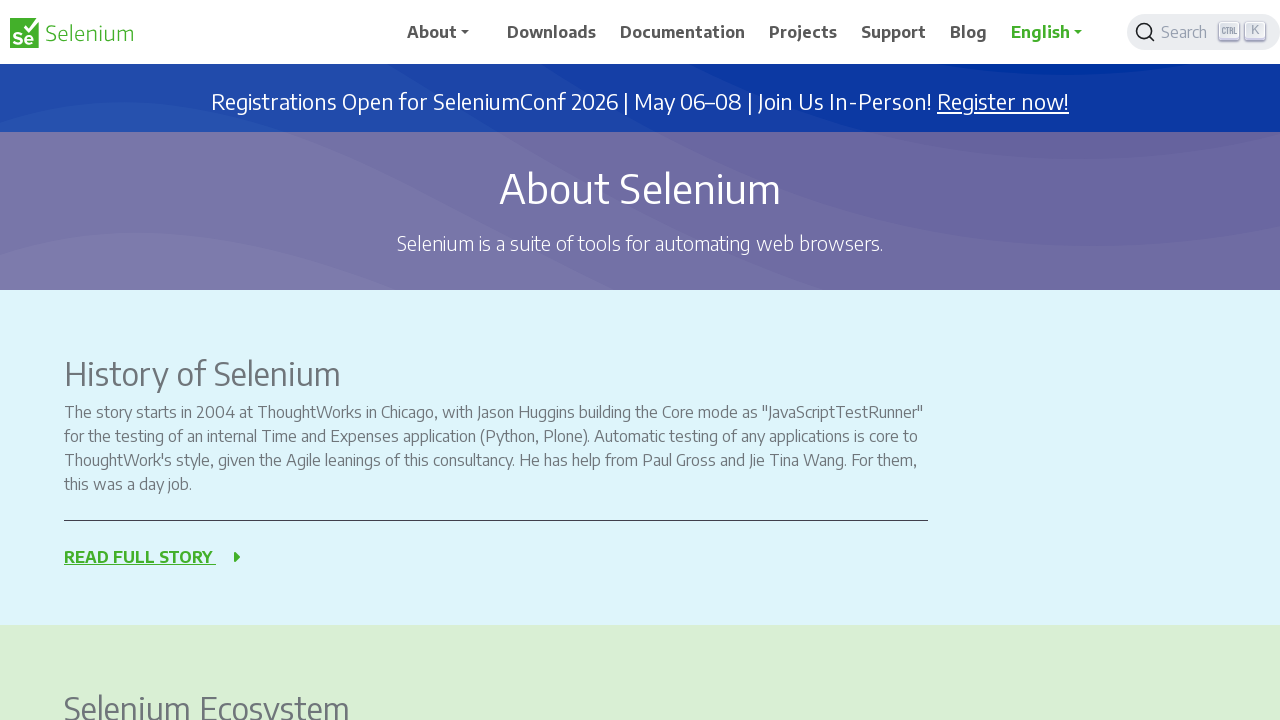

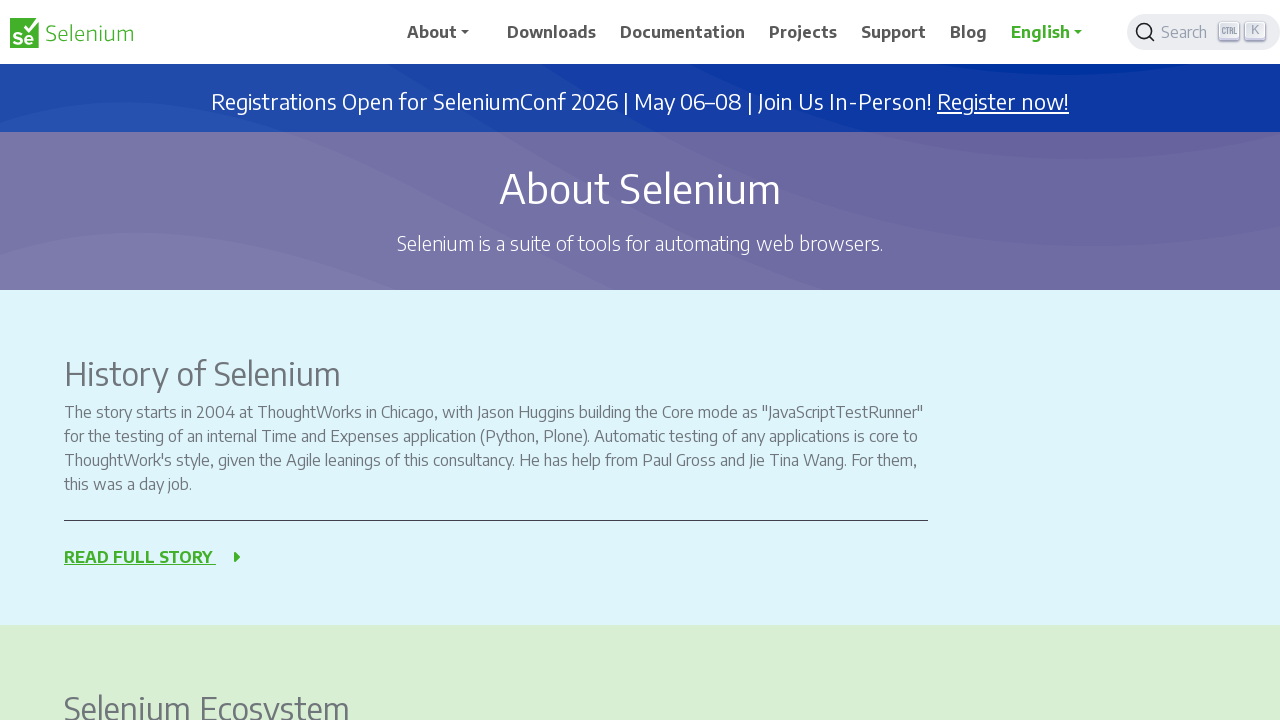